Tests that an axis-restricted drag box can only be moved along the X axis by verifying the top position remains at 0px after dragging.

Starting URL: https://demoqa.com/dragabble

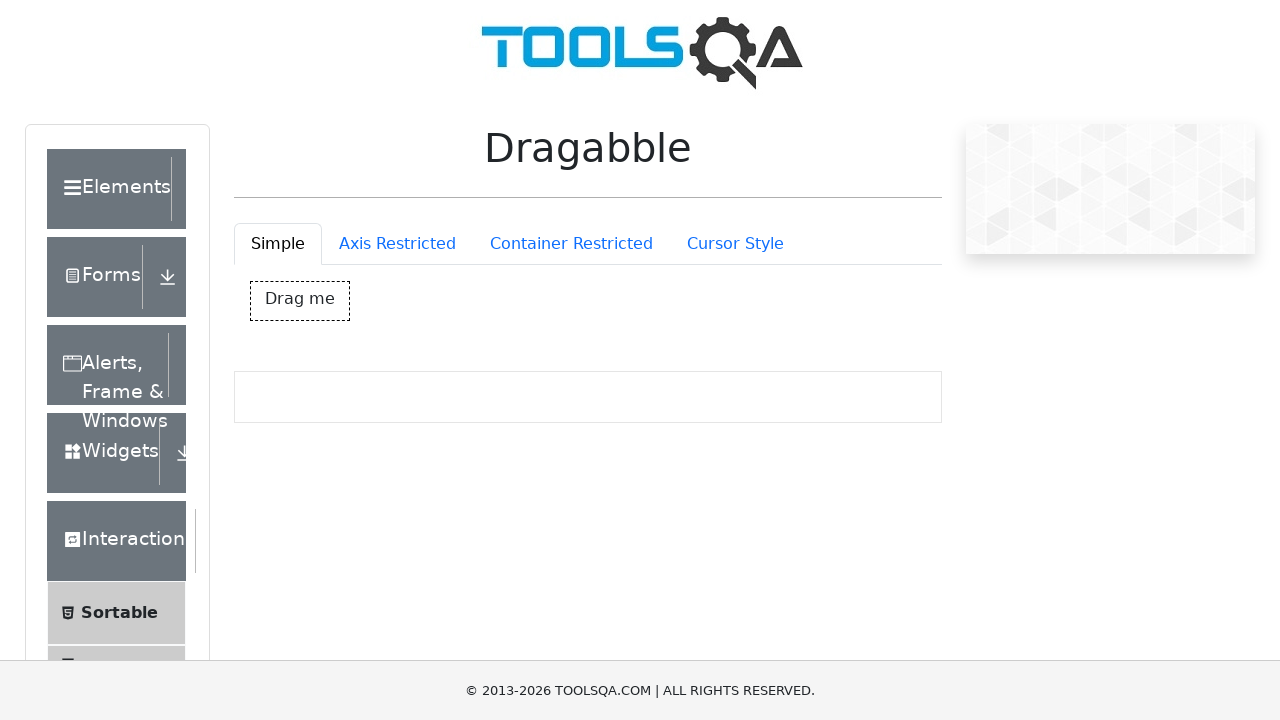

Clicked on the Axis Restricted tab at (397, 244) on #draggableExample-tab-axisRestriction
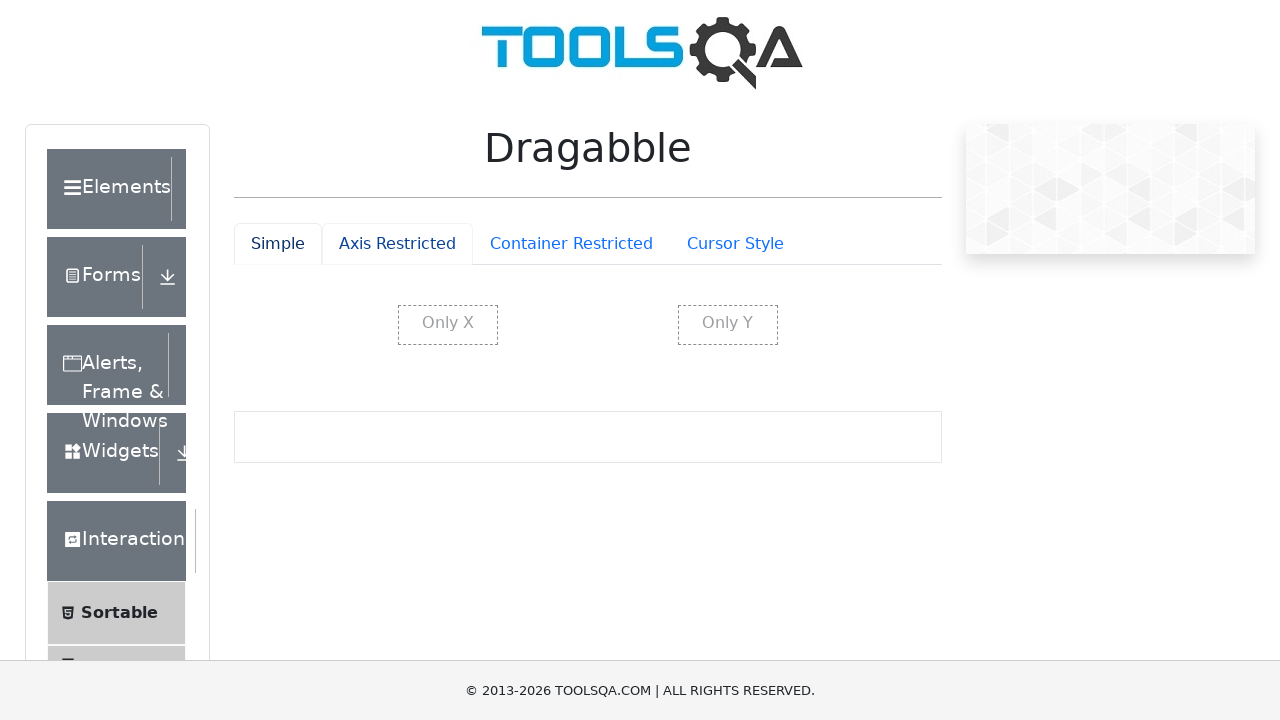

Located and waited for restricted X element to become visible
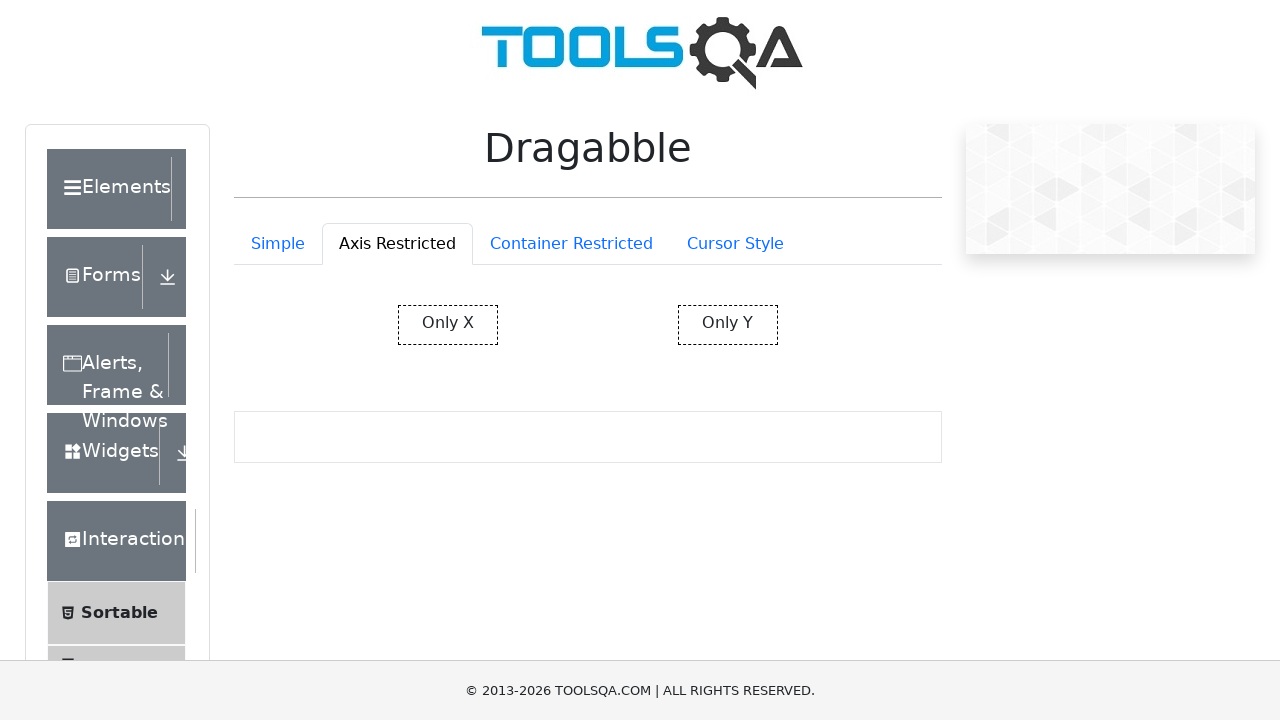

Performed drag action on X-restricted box to position (100, 350) at (499, 656)
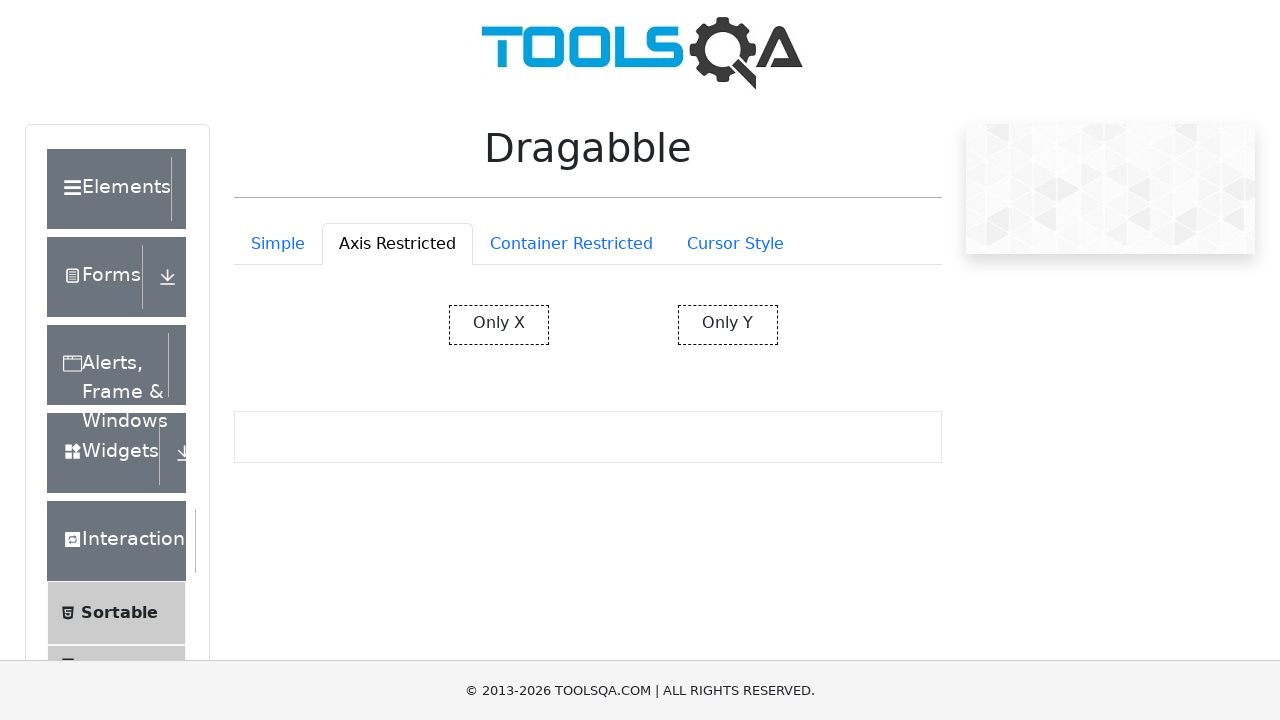

Retrieved style attribute from restricted X element
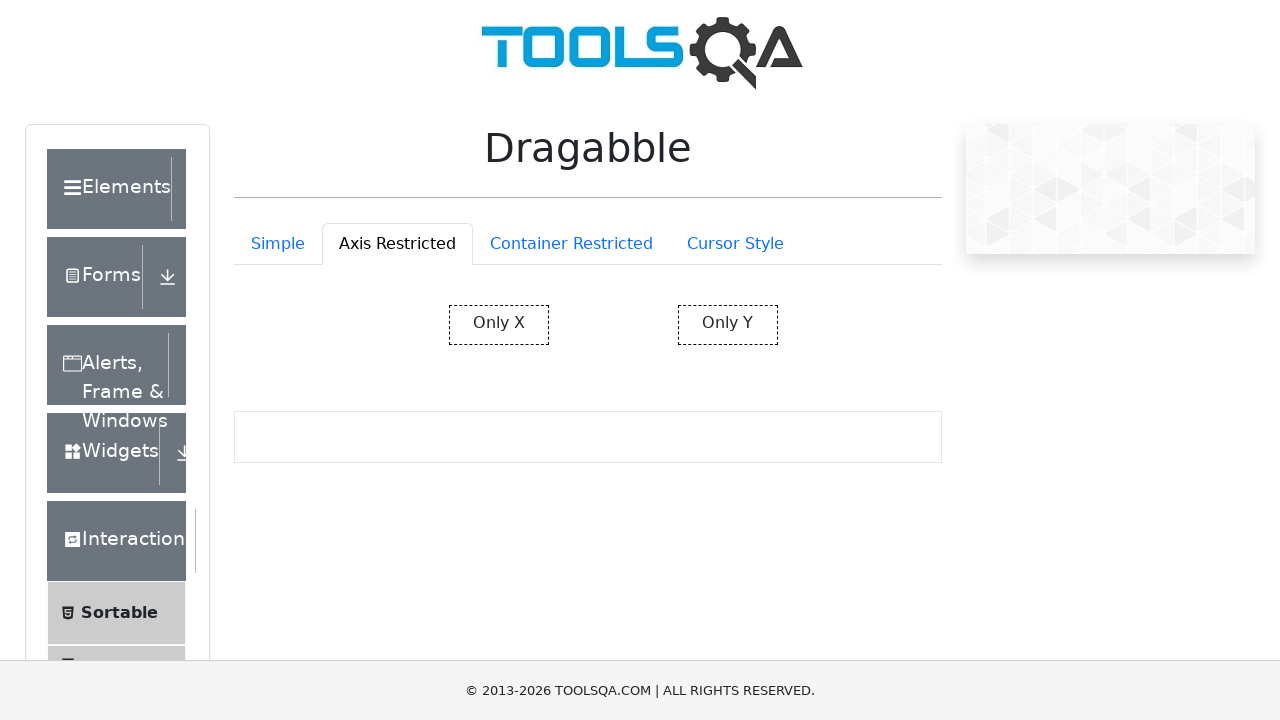

Verified that top position remains at 0px (X-axis only movement confirmed)
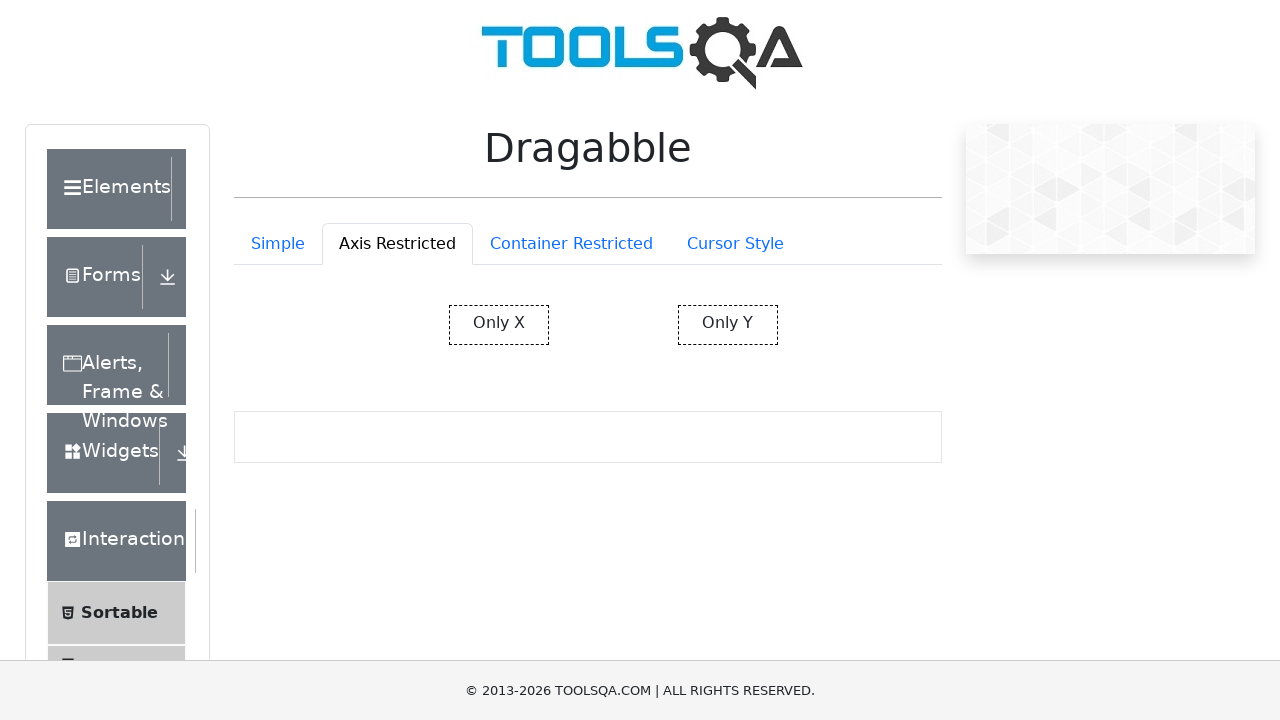

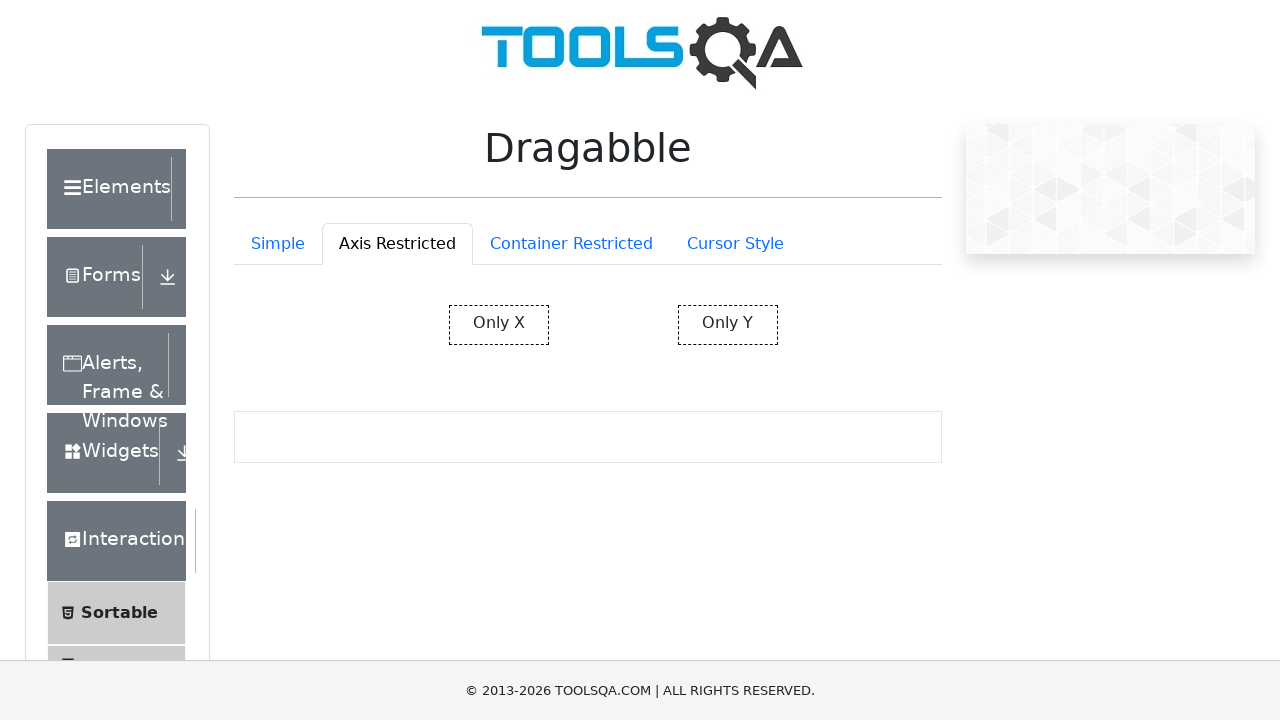